Tests double-click functionality by performing a double-click action on a button element on a test automation practice page

Starting URL: http://testautomationpractice.blogspot.com

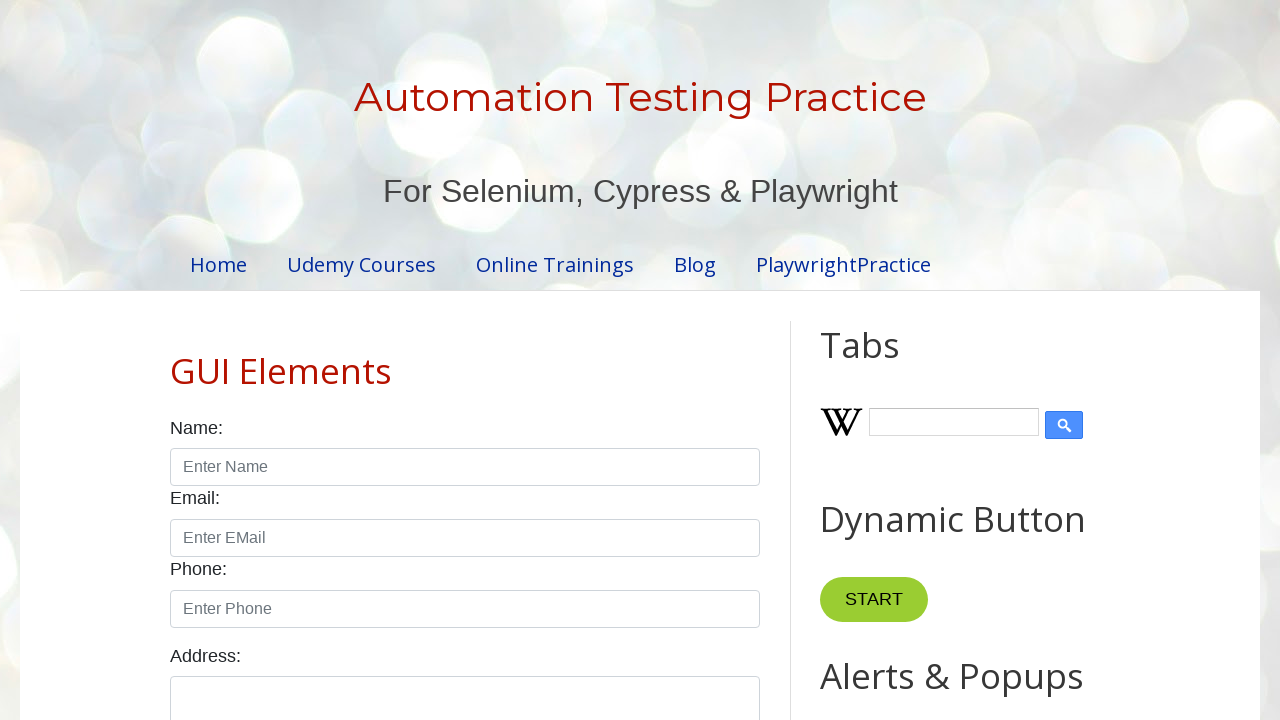

Located the button element using XPath selector
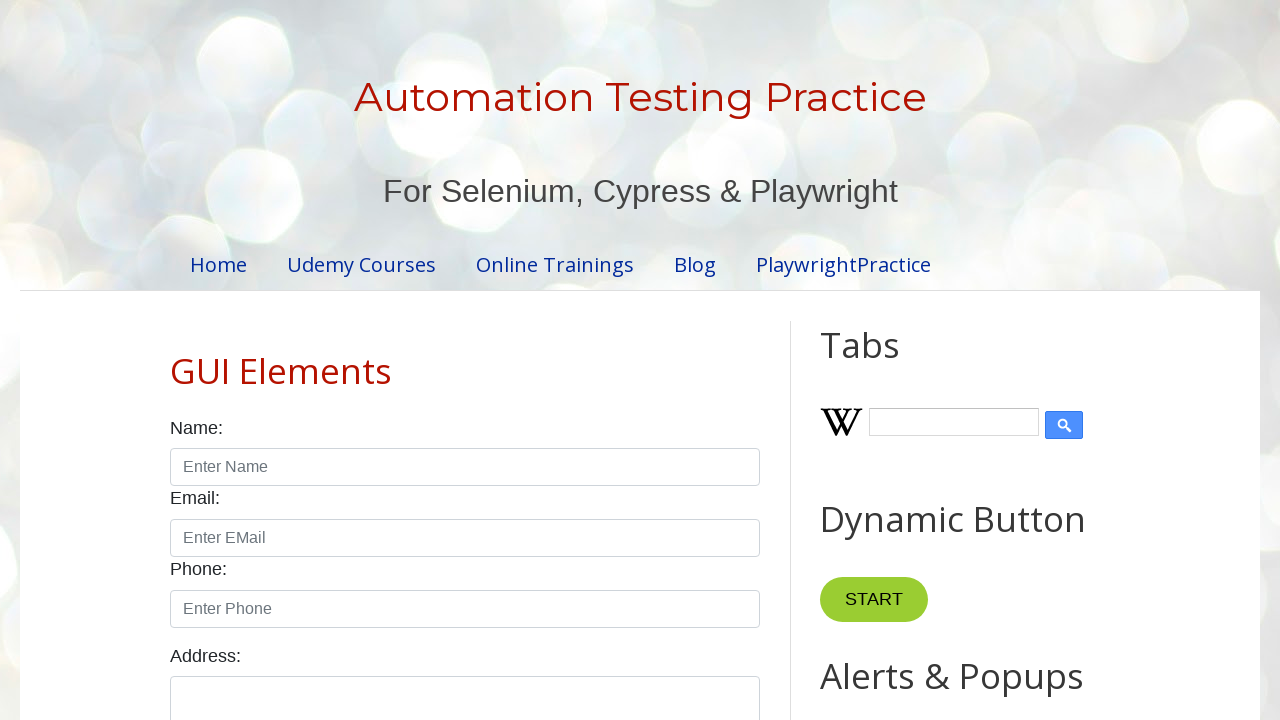

Button element became visible
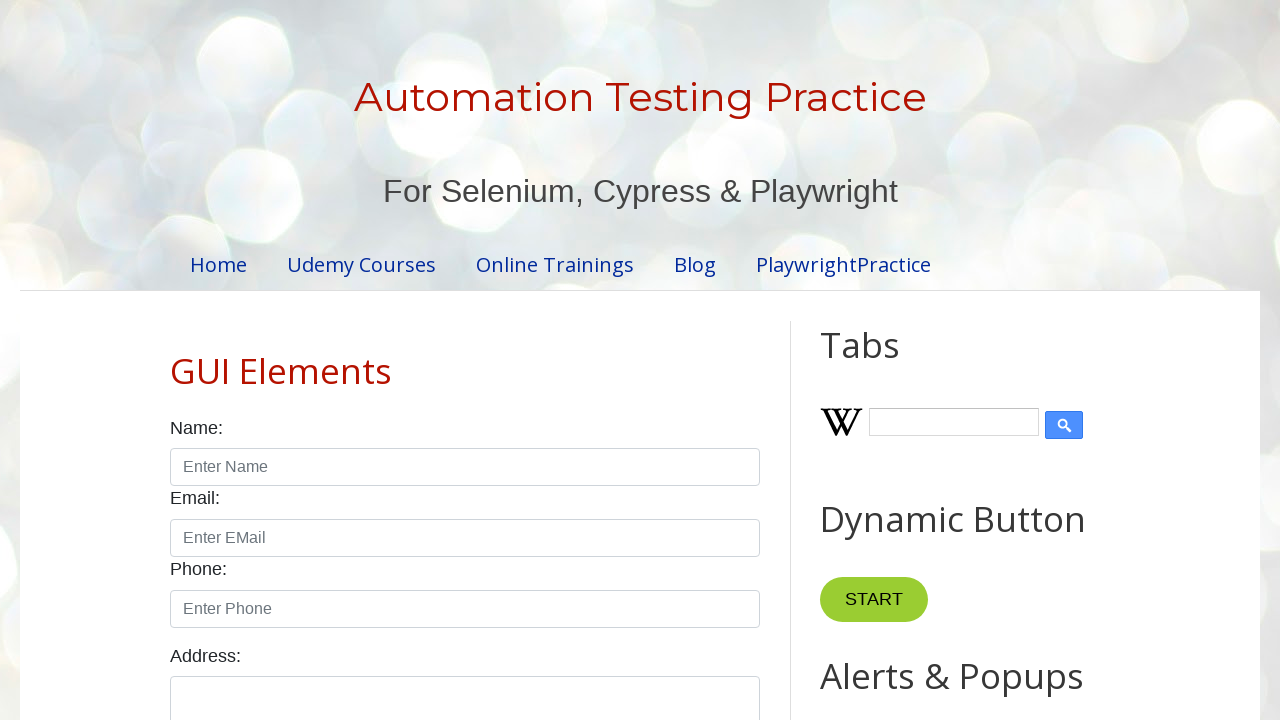

Performed double-click action on the button at (885, 360) on xpath=//*[@id='HTML10']/div[1]/button
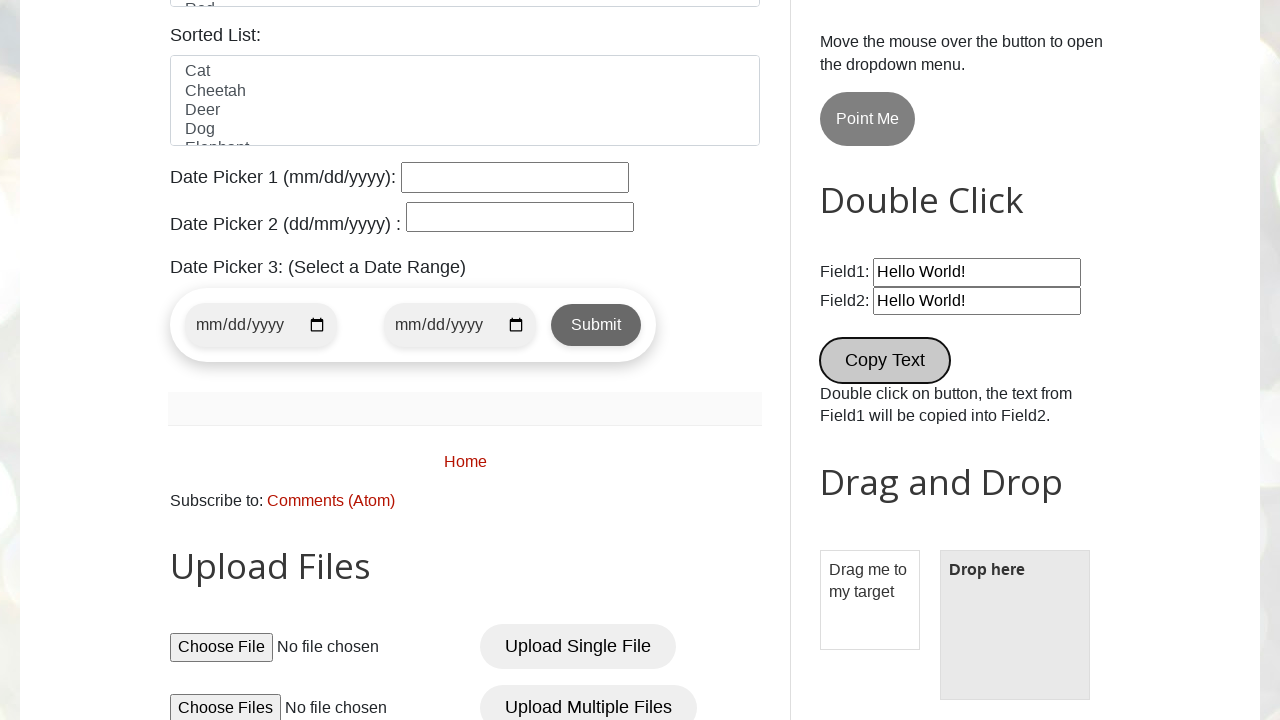

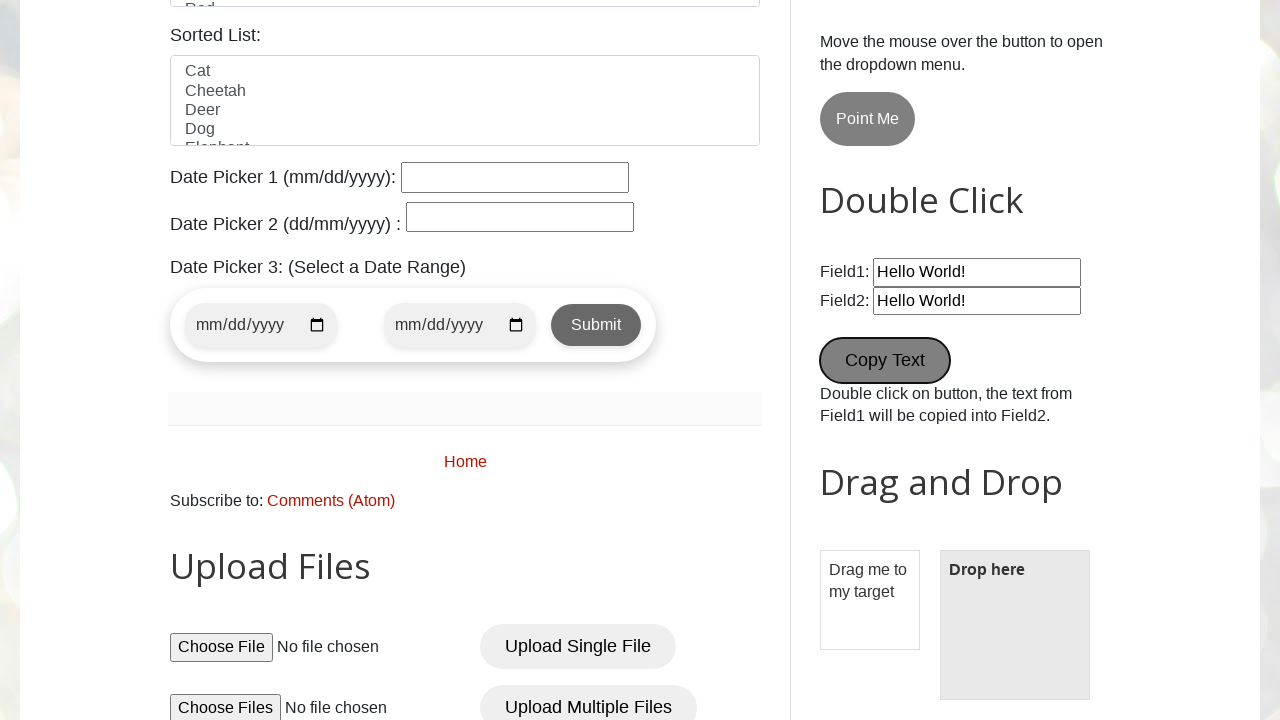